Tests that Clear completed button is hidden when no items are completed

Starting URL: https://demo.playwright.dev/todomvc

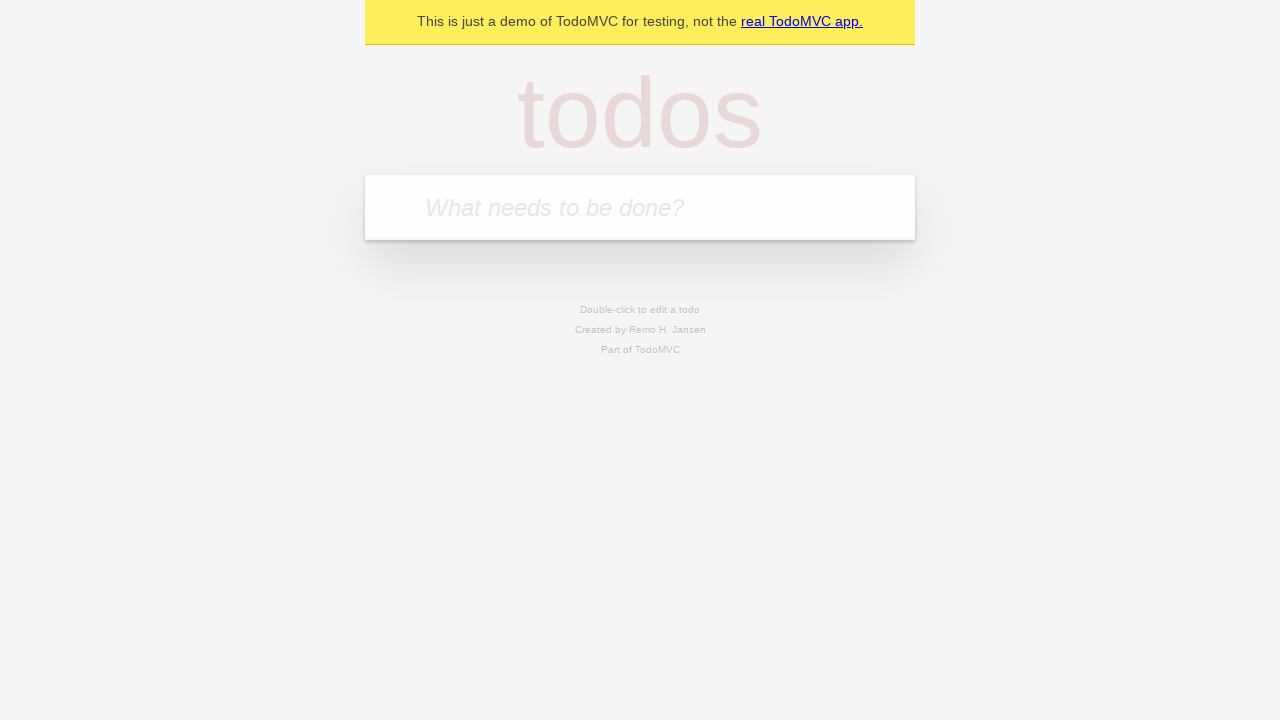

Filled todo input with 'buy some cheese' on internal:attr=[placeholder="What needs to be done?"i]
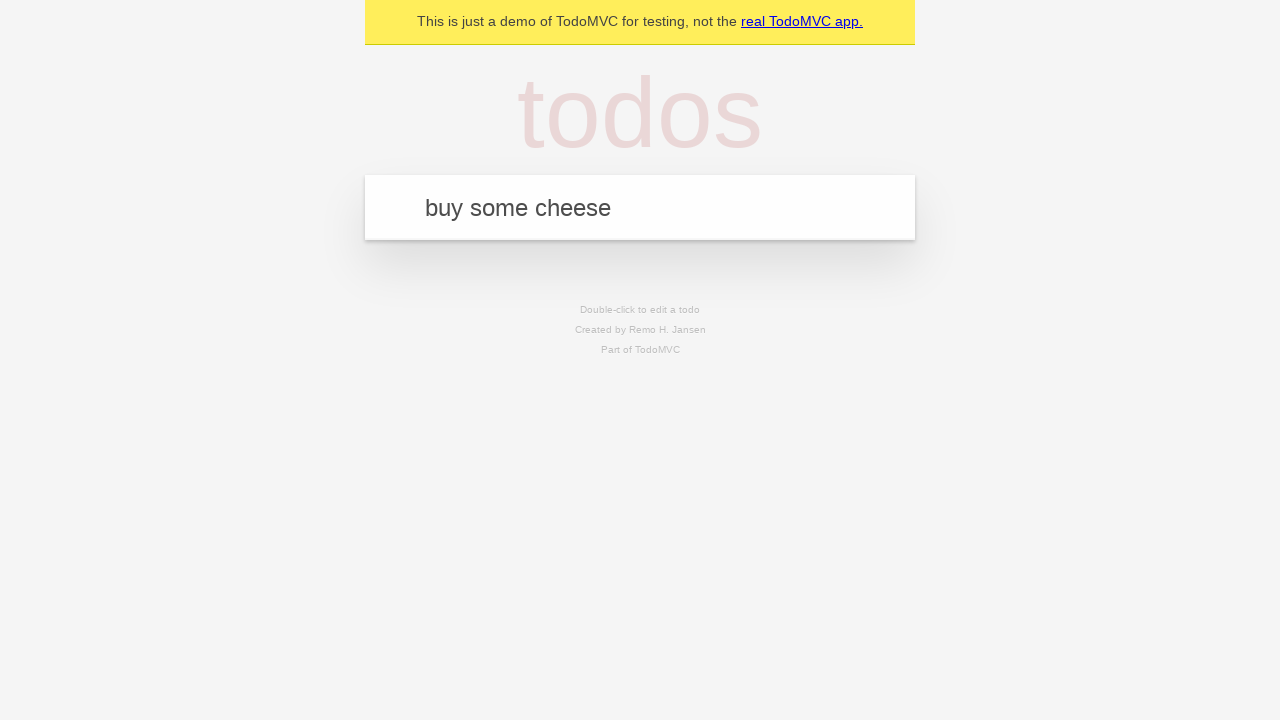

Pressed Enter to add todo 'buy some cheese' on internal:attr=[placeholder="What needs to be done?"i]
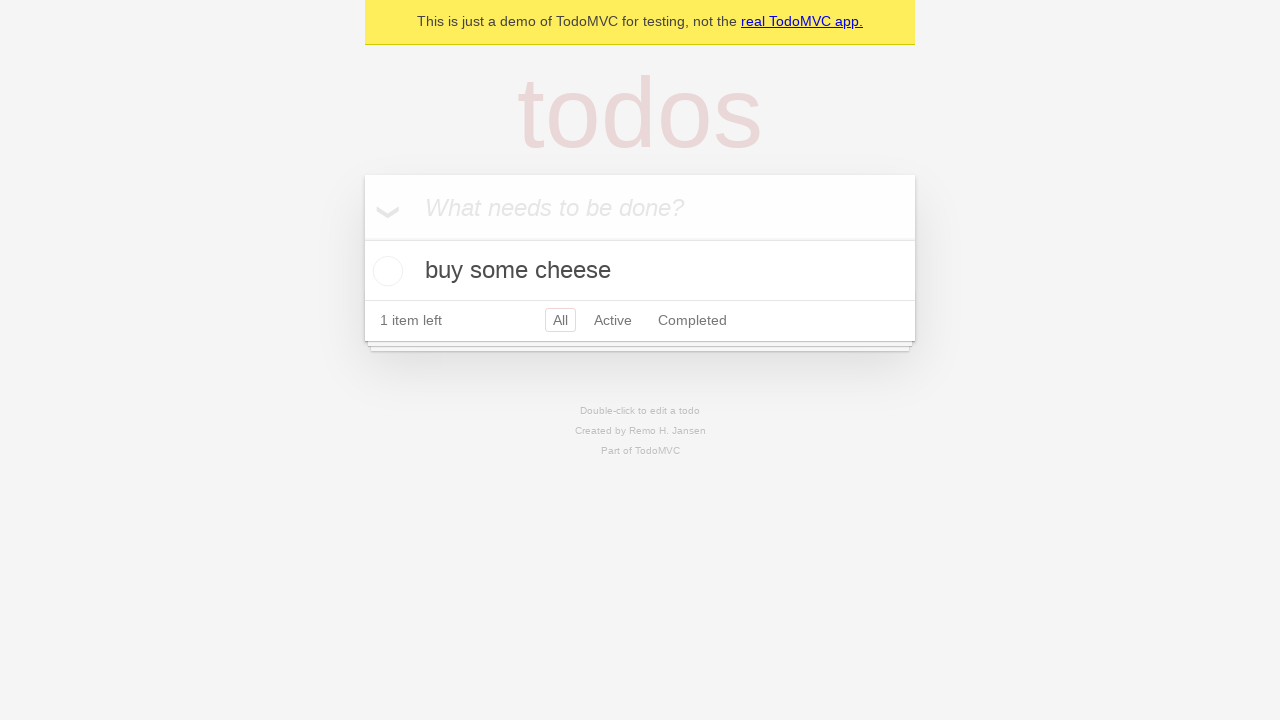

Filled todo input with 'feed the cat' on internal:attr=[placeholder="What needs to be done?"i]
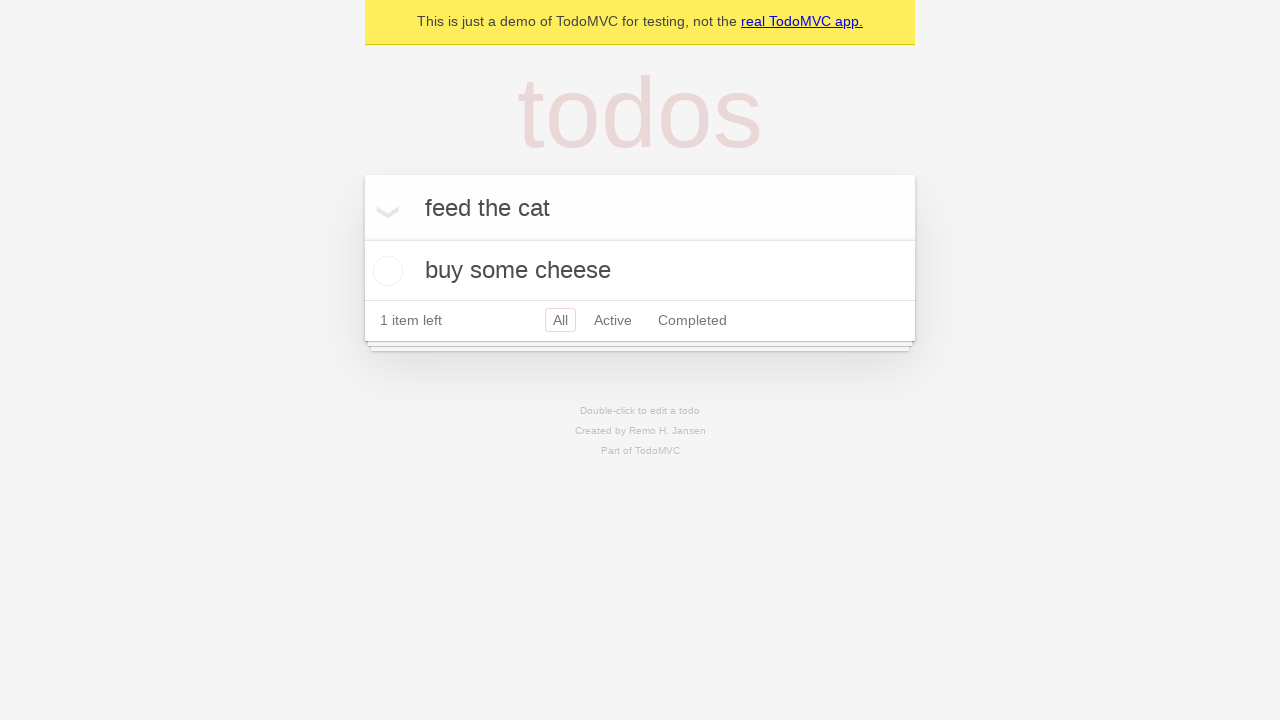

Pressed Enter to add todo 'feed the cat' on internal:attr=[placeholder="What needs to be done?"i]
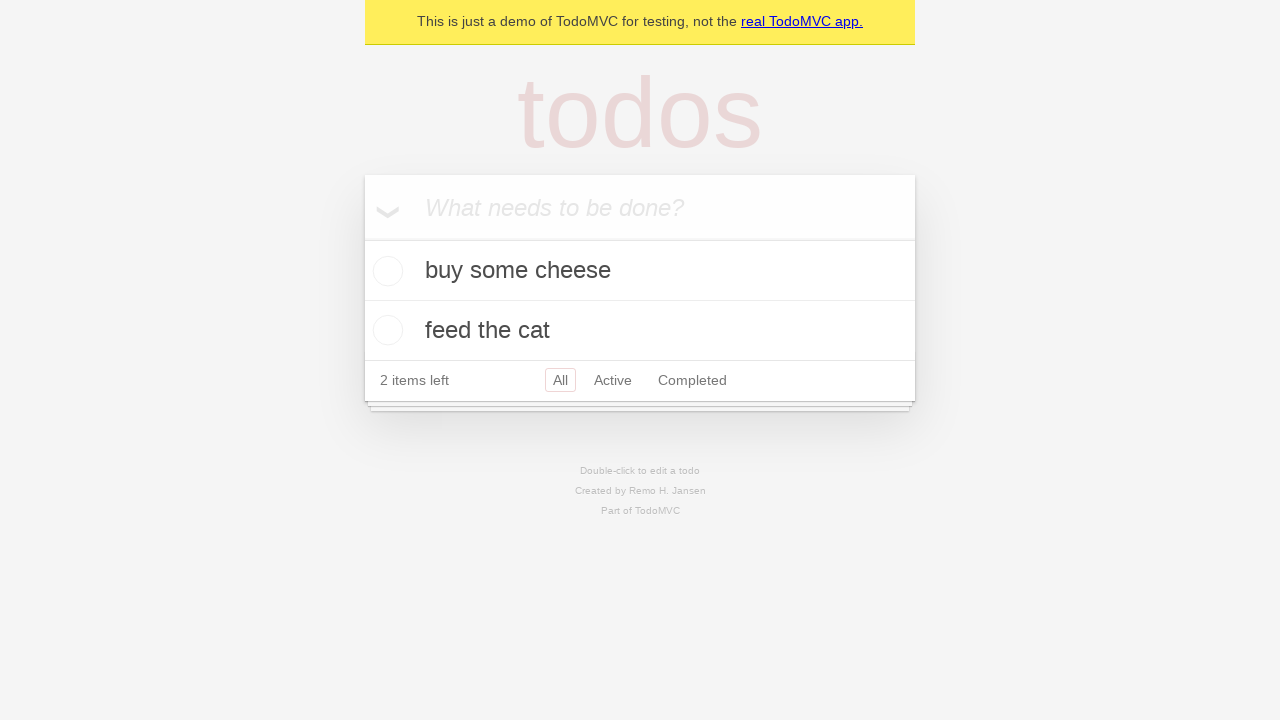

Filled todo input with 'book a doctors appointment' on internal:attr=[placeholder="What needs to be done?"i]
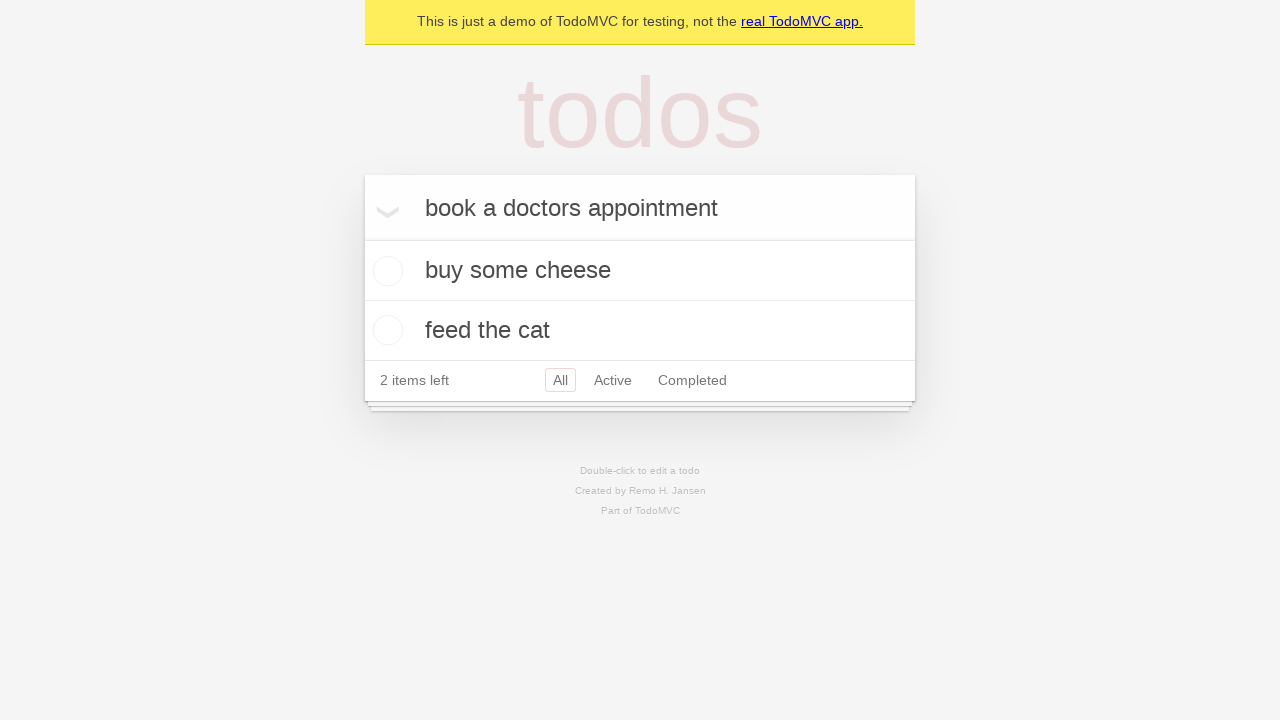

Pressed Enter to add todo 'book a doctors appointment' on internal:attr=[placeholder="What needs to be done?"i]
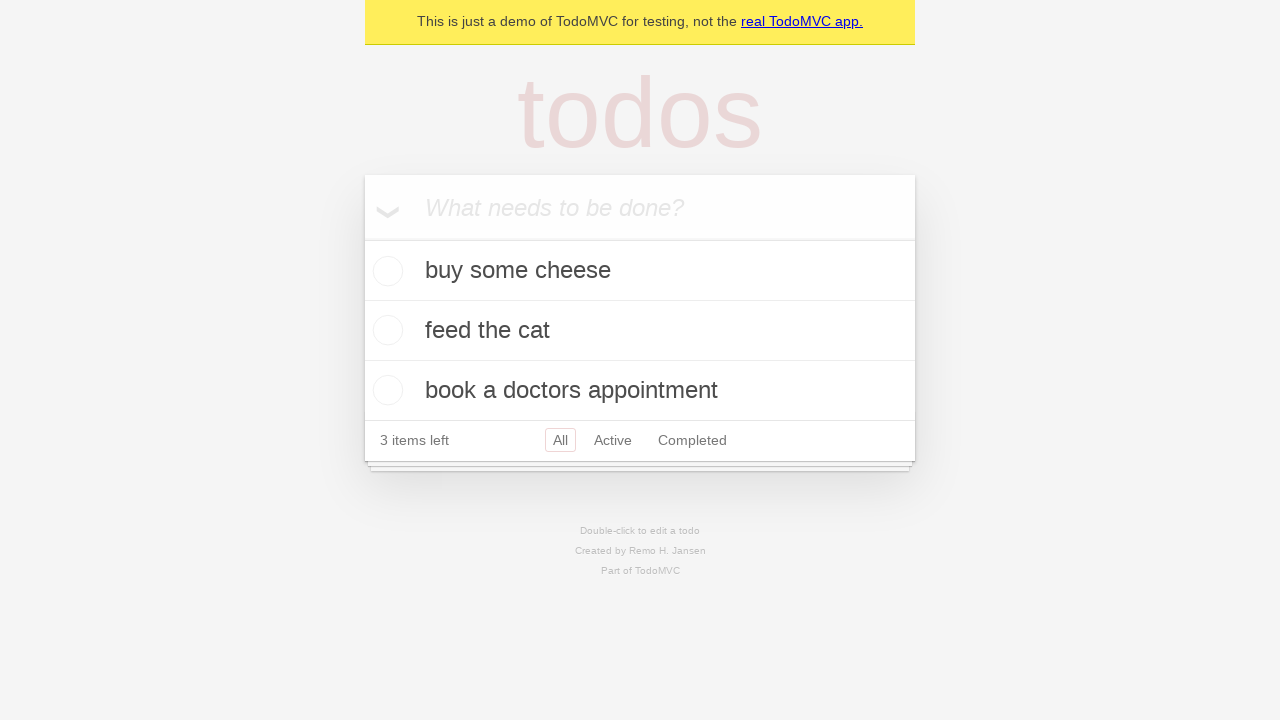

Waited for third todo item to load
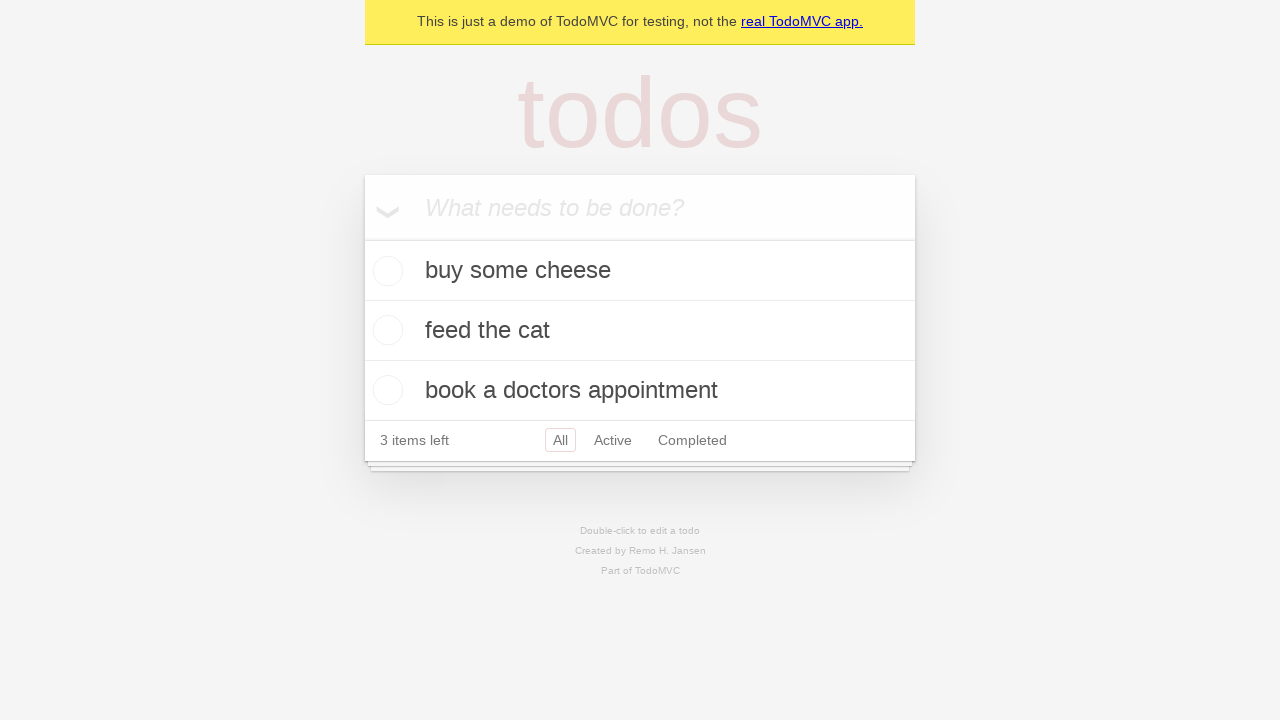

Checked the first todo item as completed at (385, 271) on .todo-list li .toggle >> nth=0
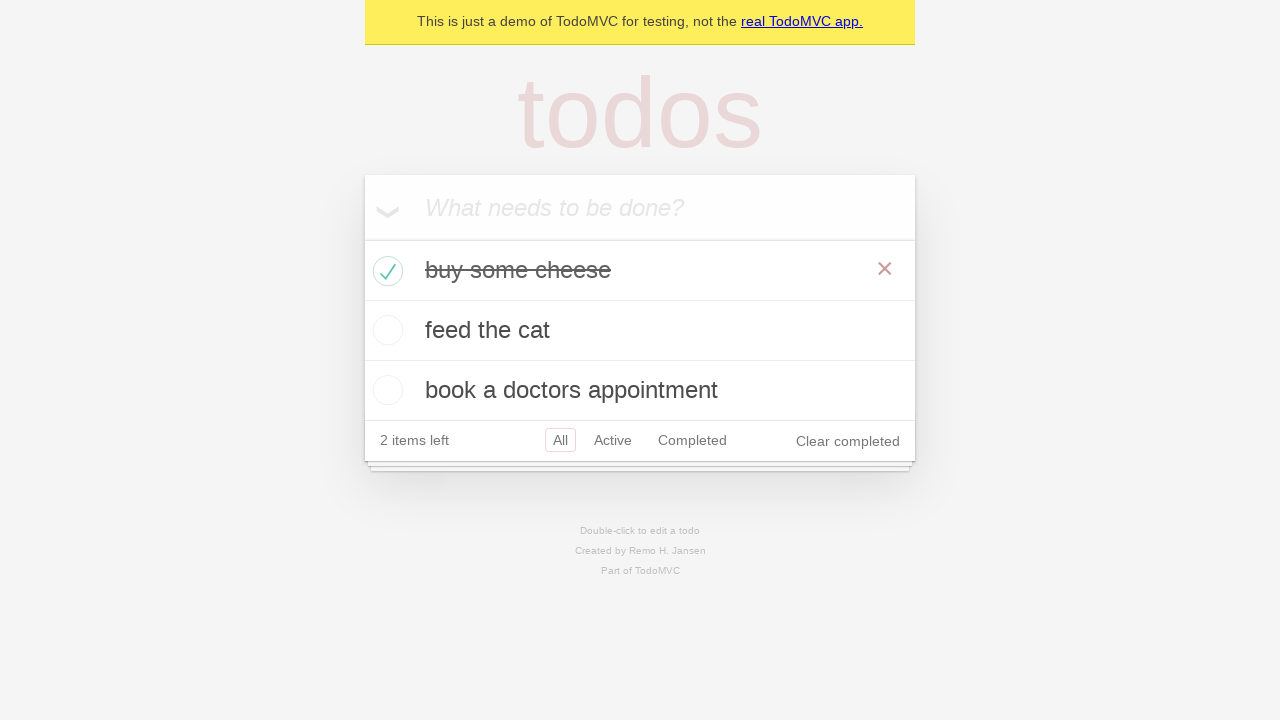

Clicked 'Clear completed' button to remove completed item at (848, 441) on internal:role=button[name="Clear completed"i]
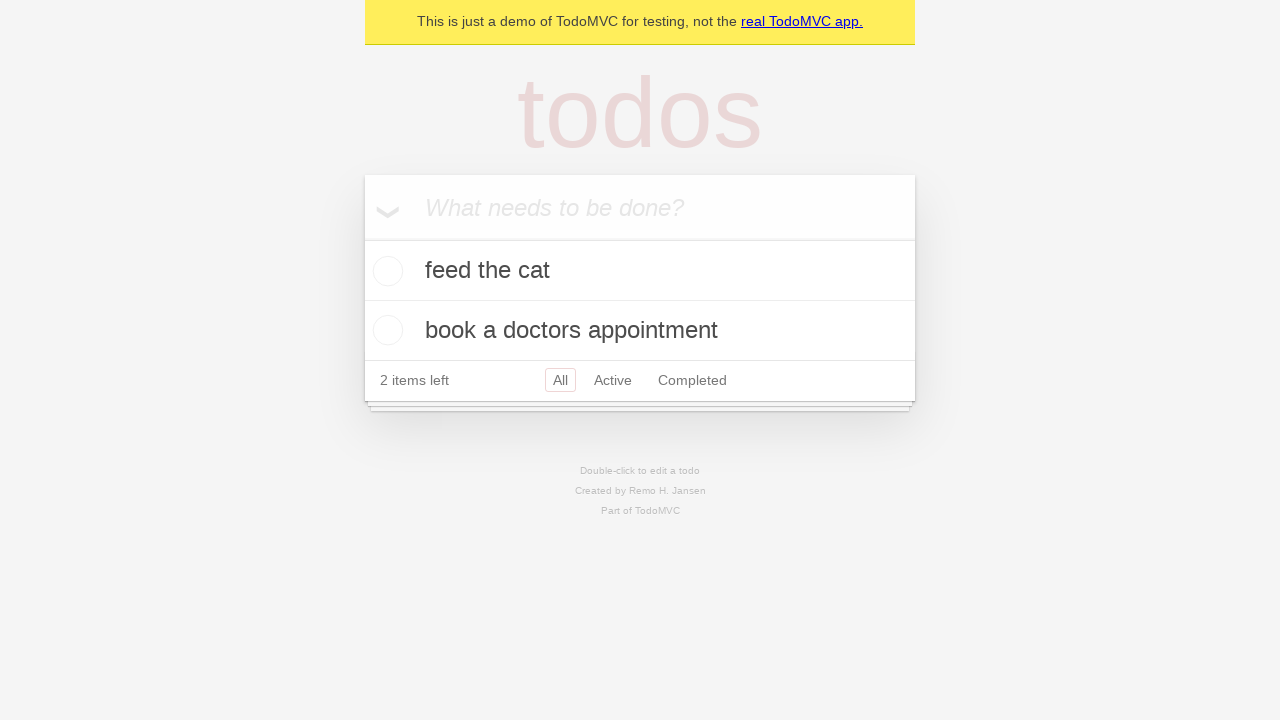

Verified that 'Clear completed' button is hidden when no items are completed
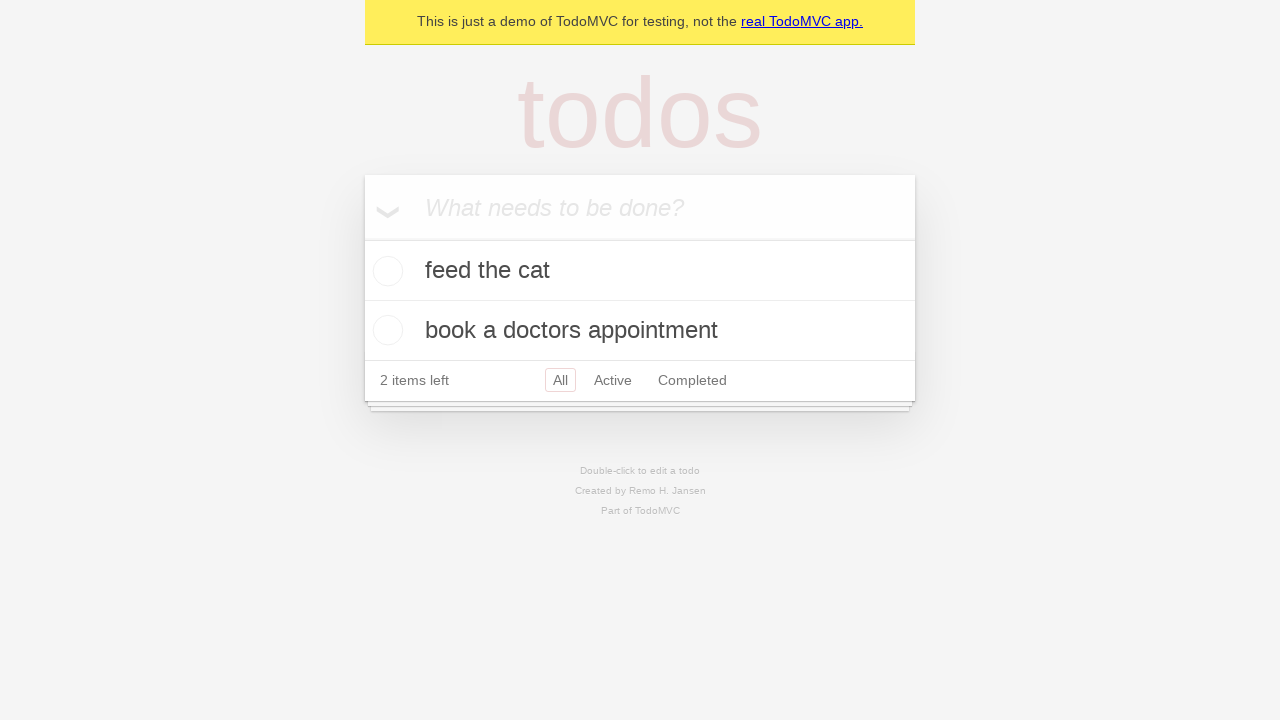

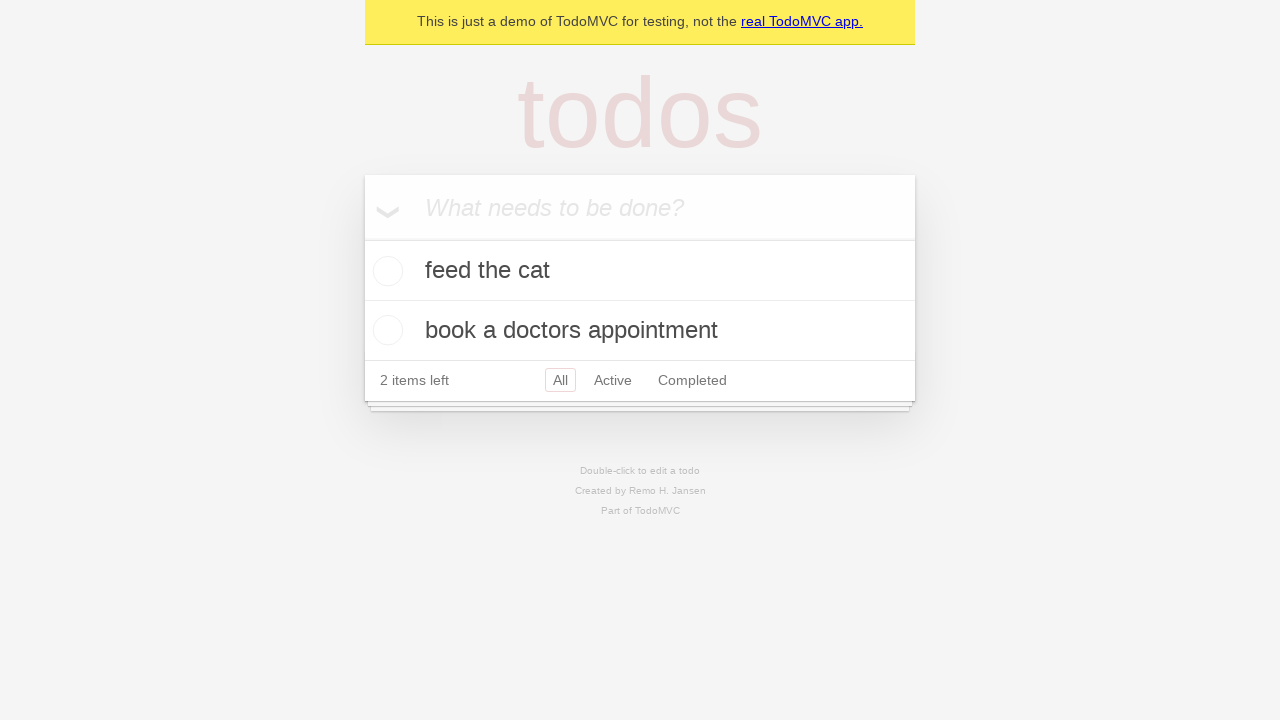